Tests an explicit wait scenario by waiting for a price element to display "$100", then clicking a book button, calculating a mathematical result from a displayed value, entering it into a form field, and clicking solve.

Starting URL: http://suninjuly.github.io/explicit_wait2.html

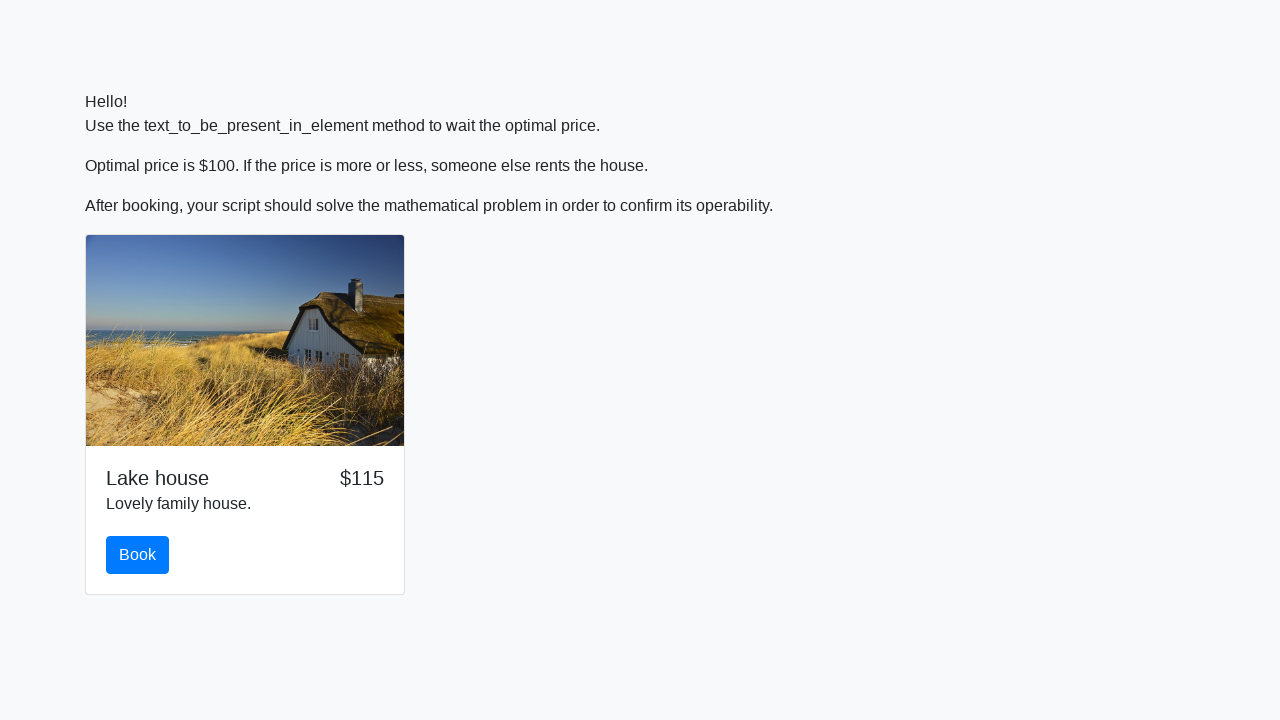

Waited for price element to display $100
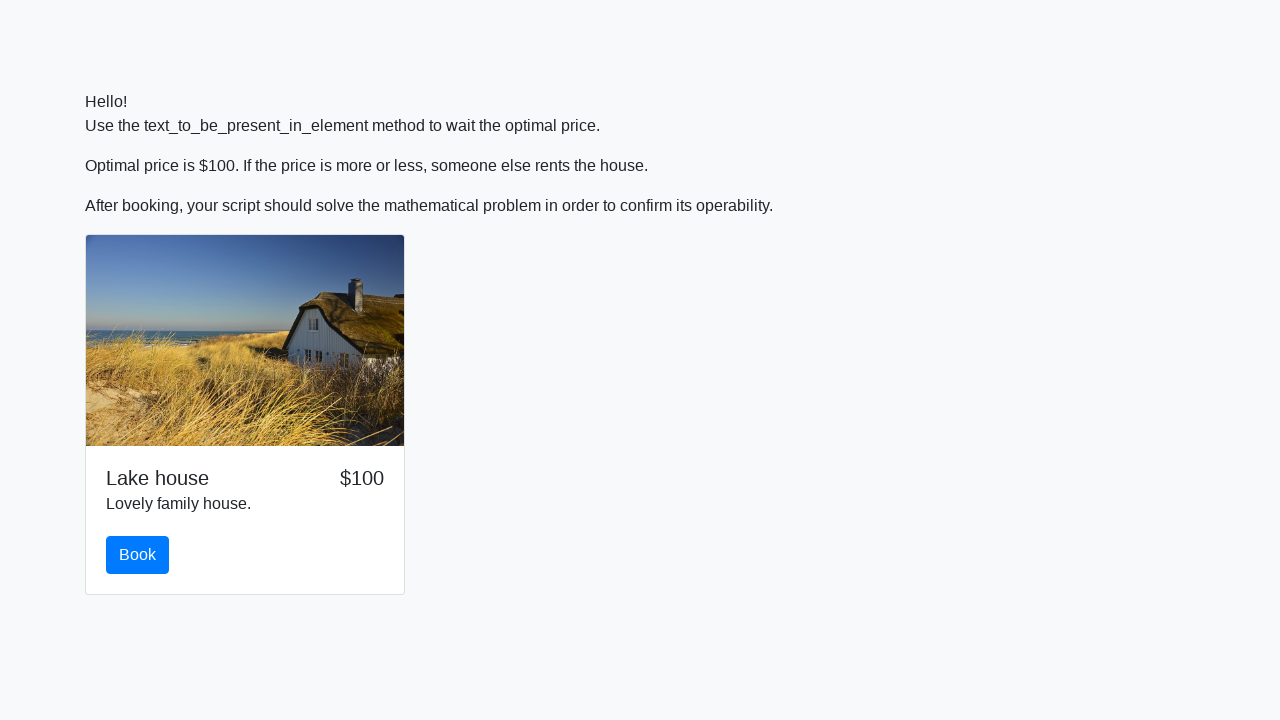

Clicked the book button at (138, 555) on #book
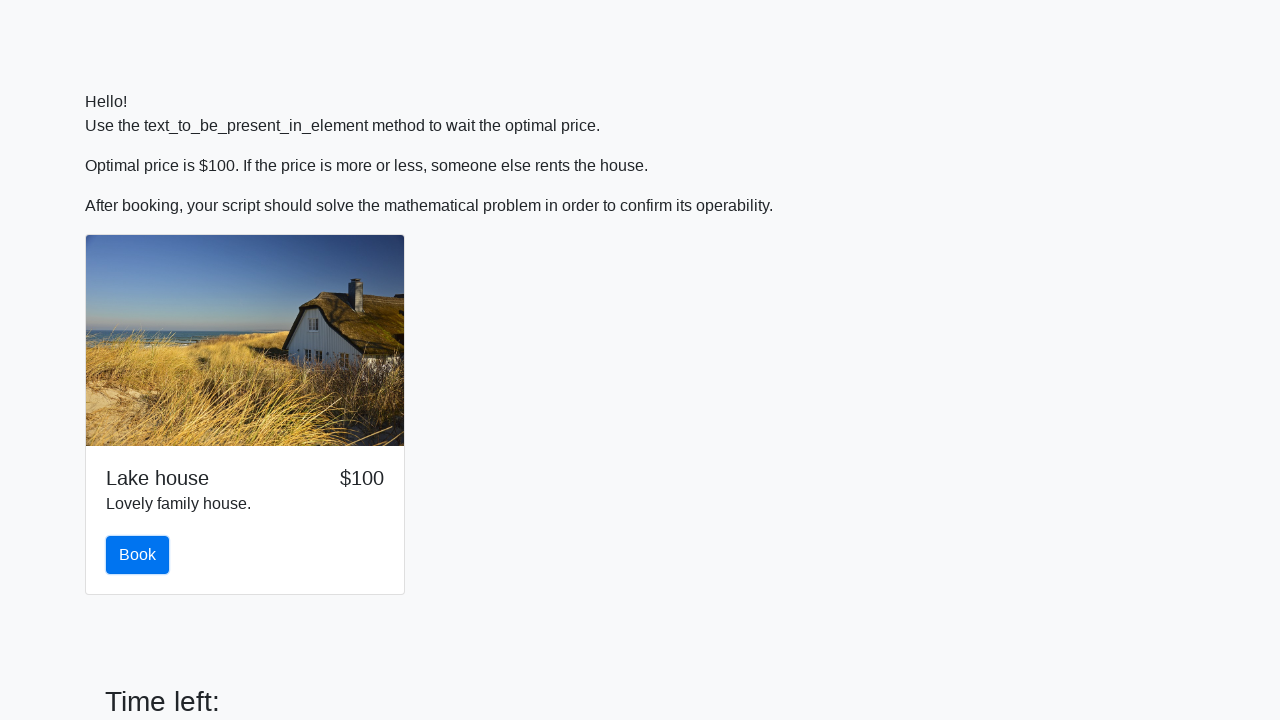

Retrieved input value: 107
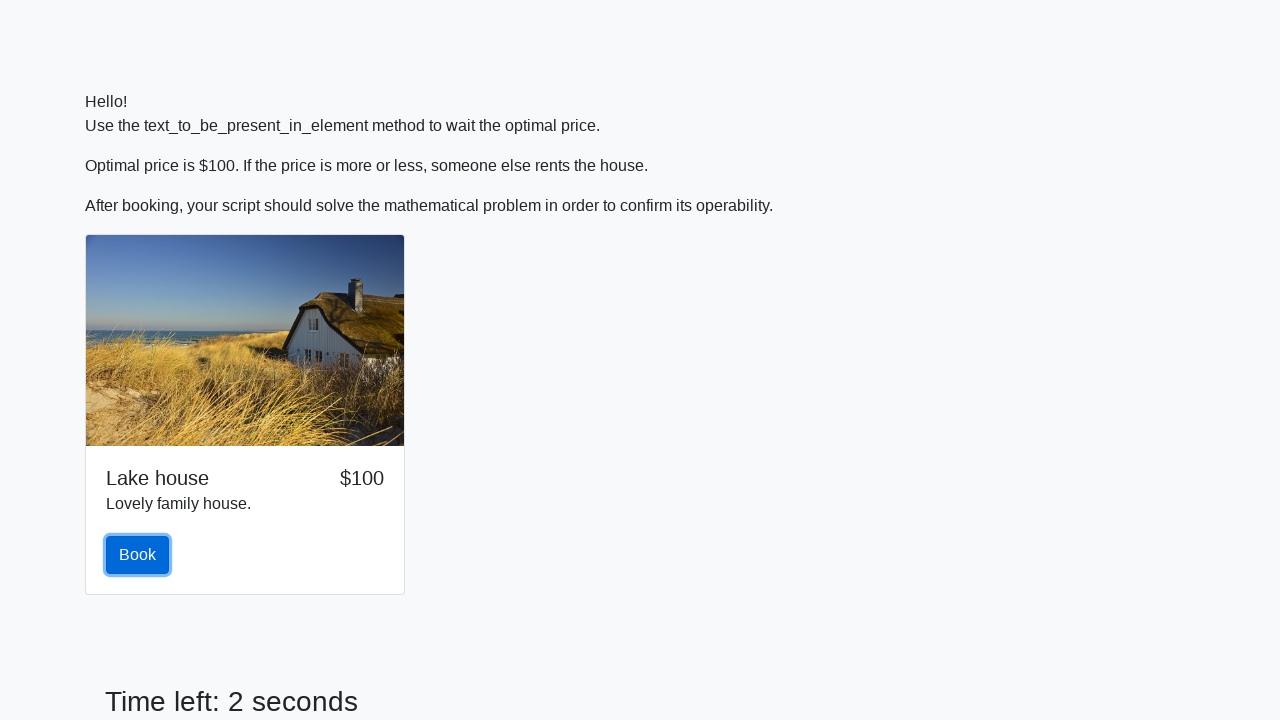

Calculated result: 0.7963267402890298
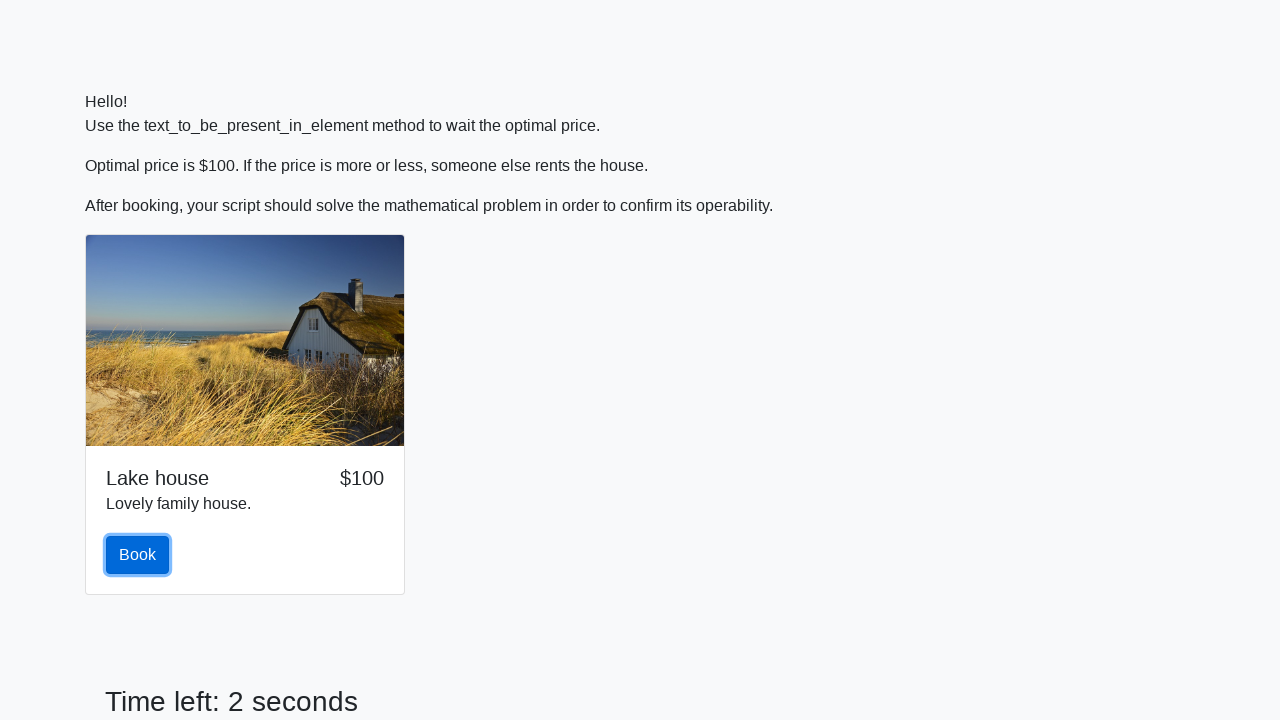

Filled answer field with calculated value: 0.7963267402890298 on #answer
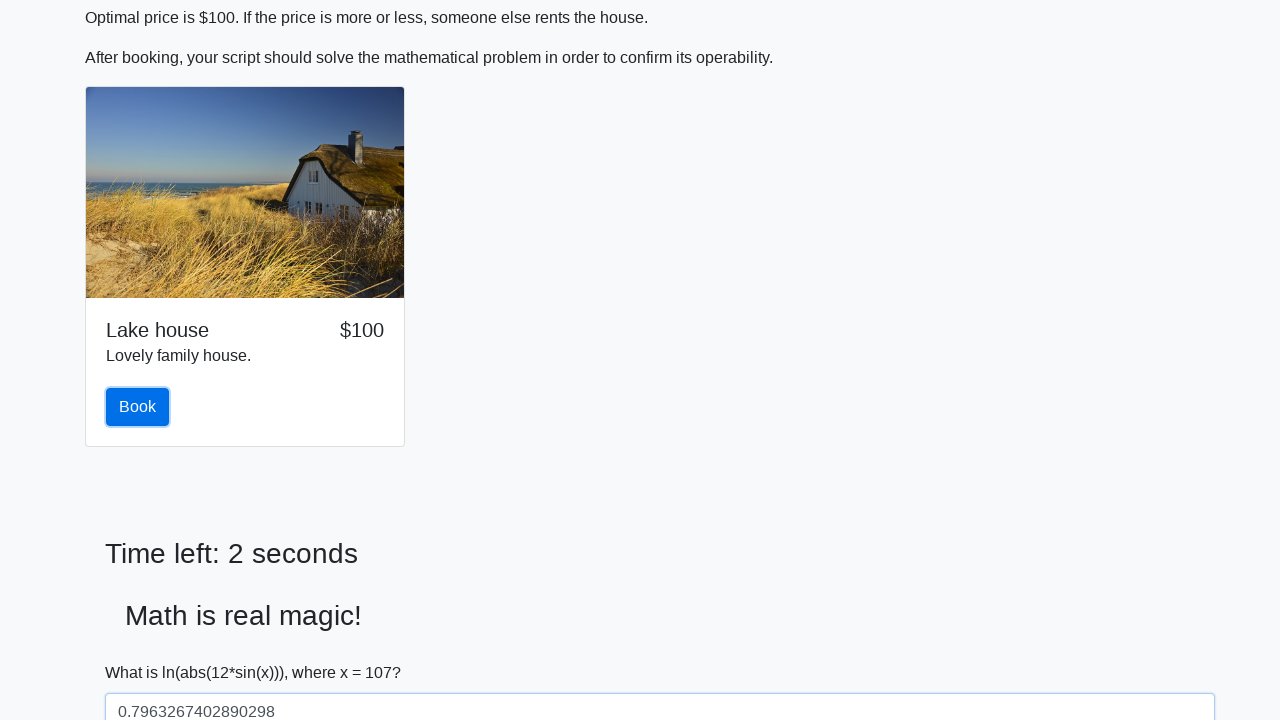

Clicked the solve button at (143, 651) on #solve
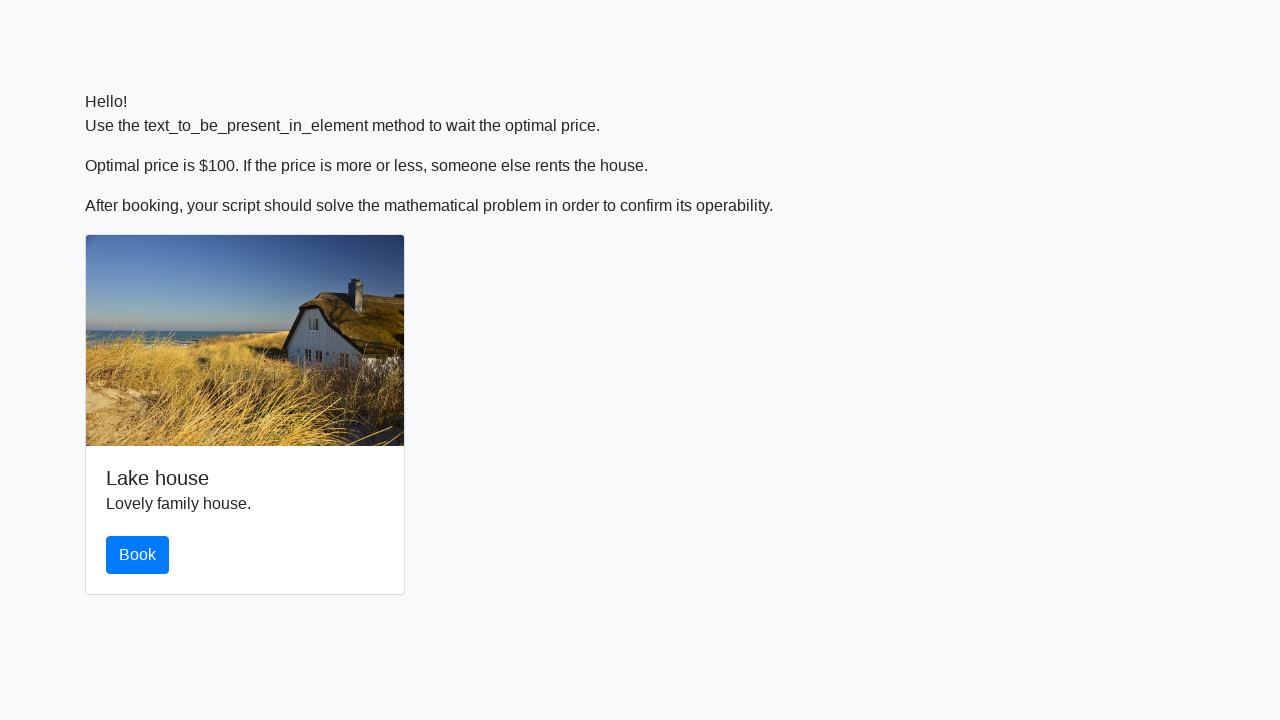

Waited for alert to appear
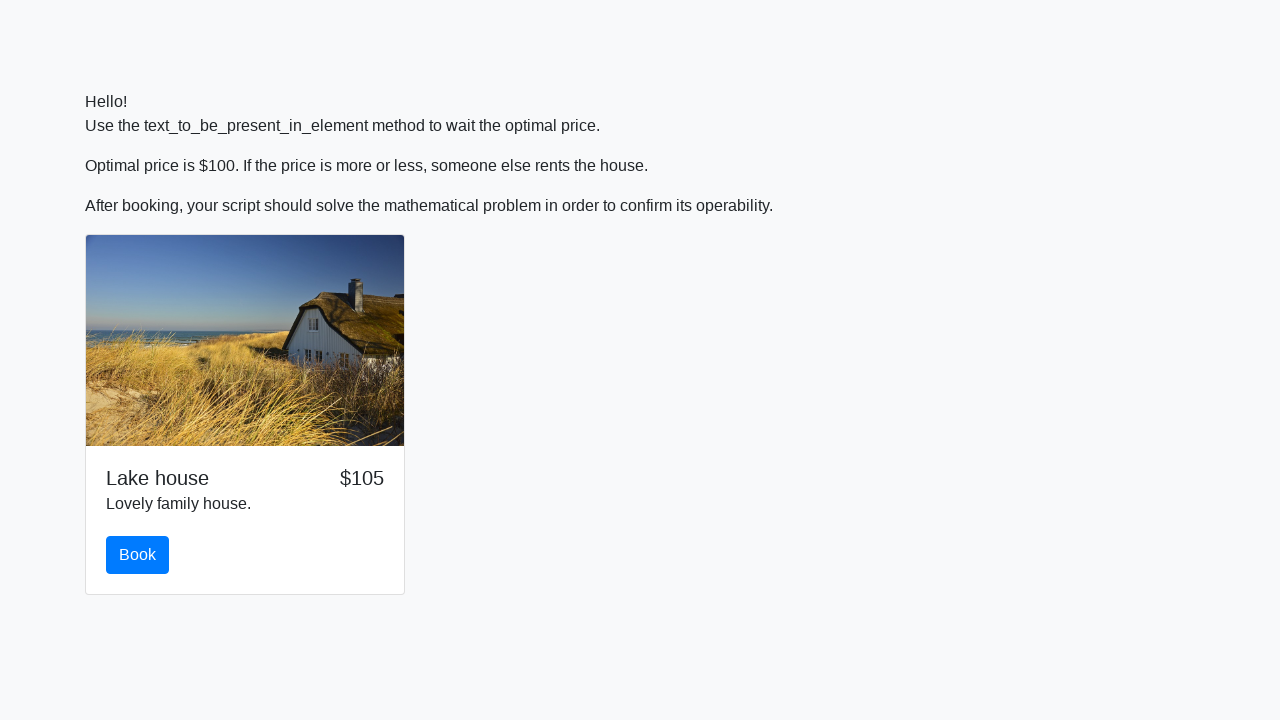

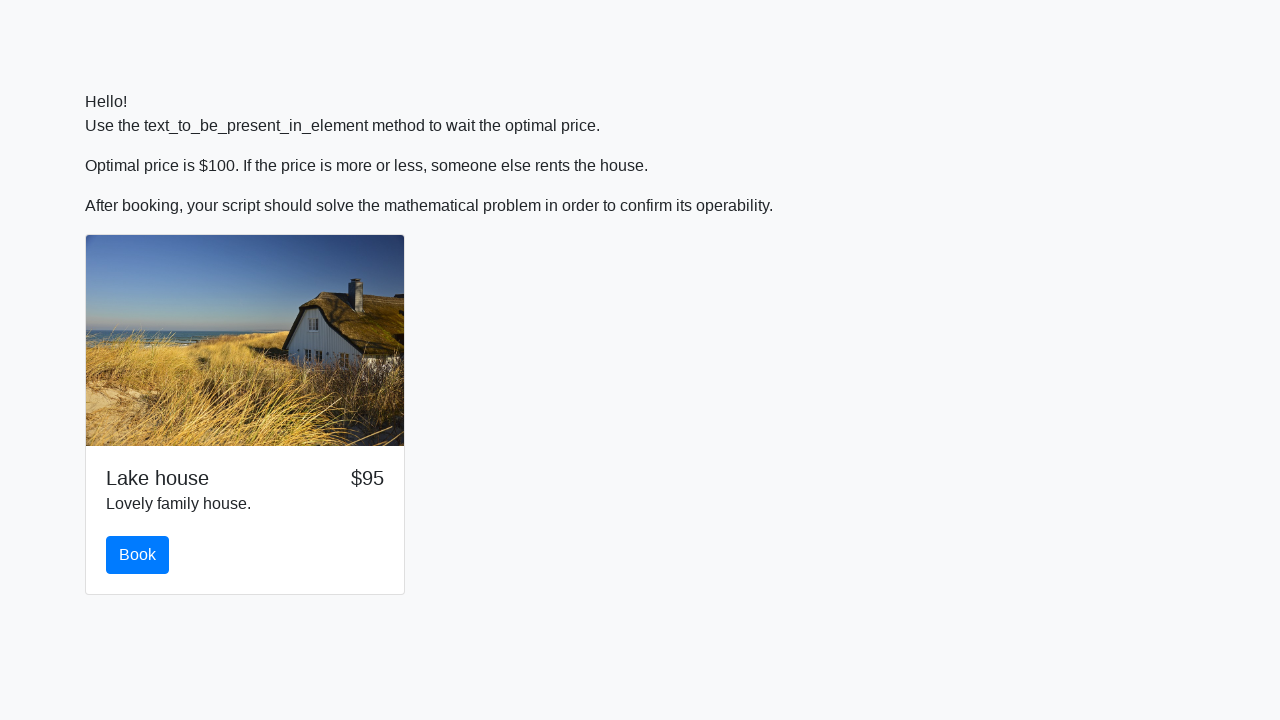